Navigates to a test automation practice page and interacts with a table containing book information, counting rows/columns and reading specific cell data based on conditions

Starting URL: https://testautomationpractice.blogspot.com/

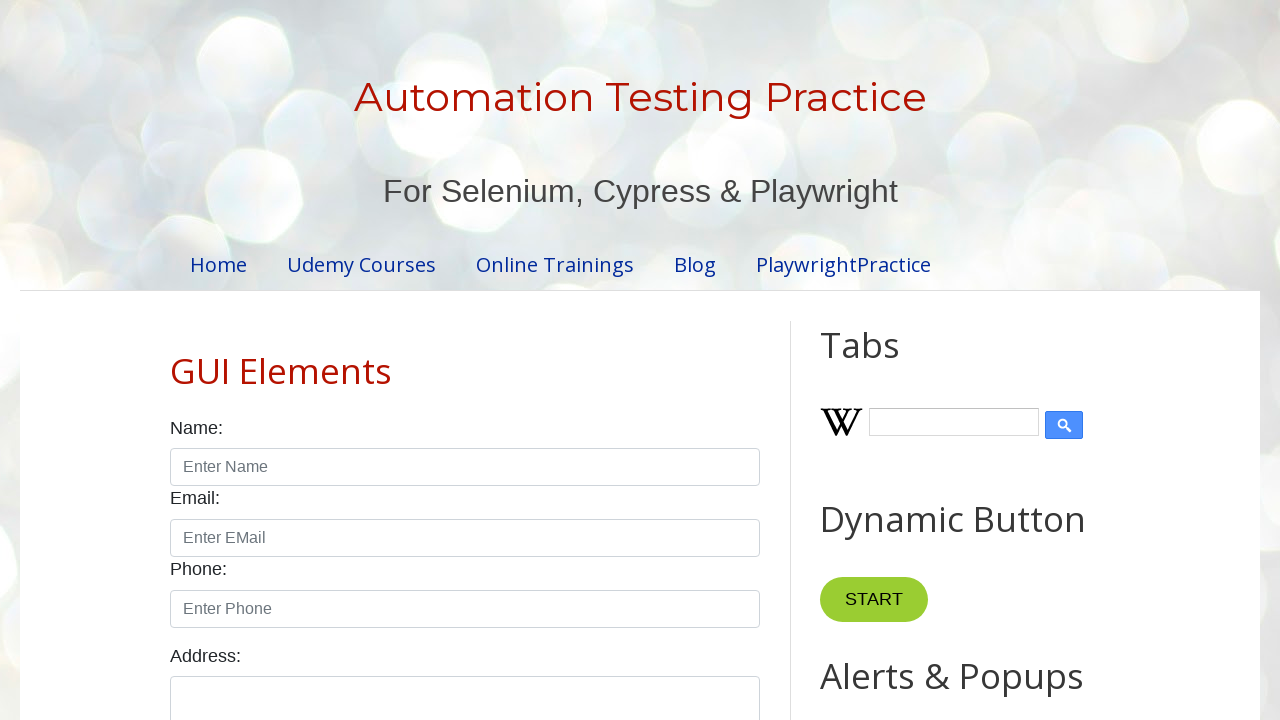

Navigated to test automation practice page
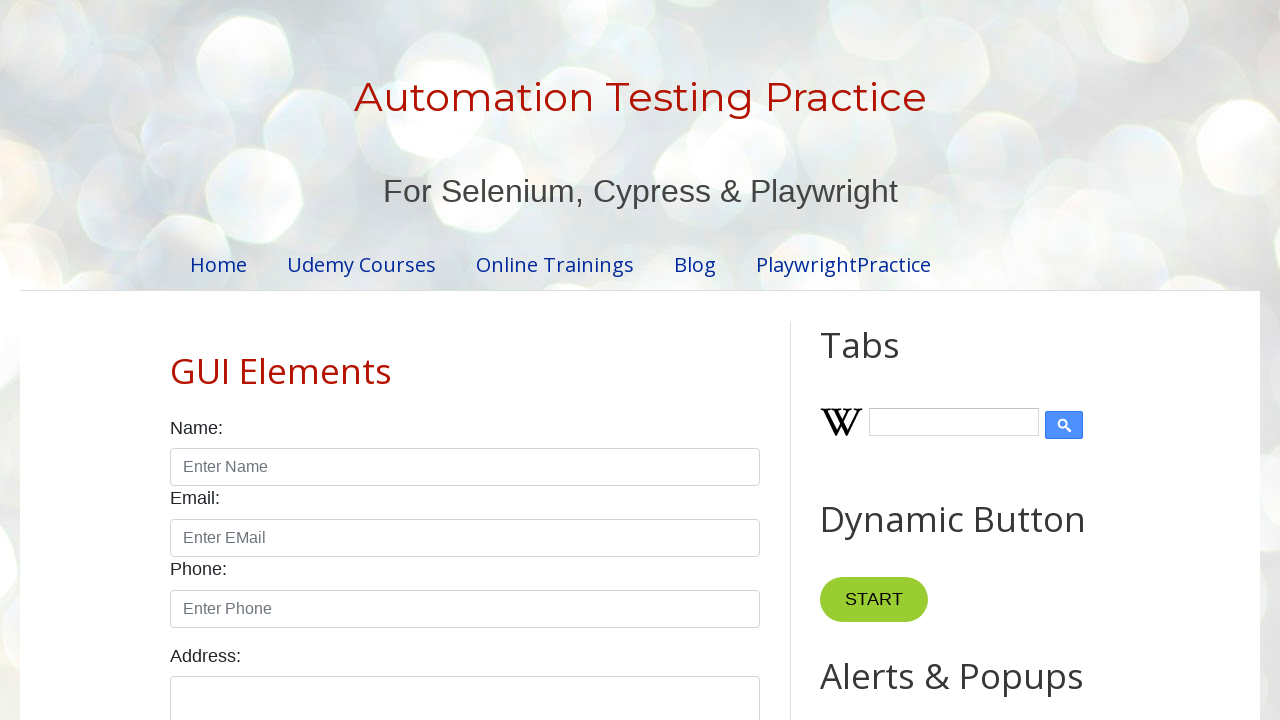

Counted total rows in BookTable: 7
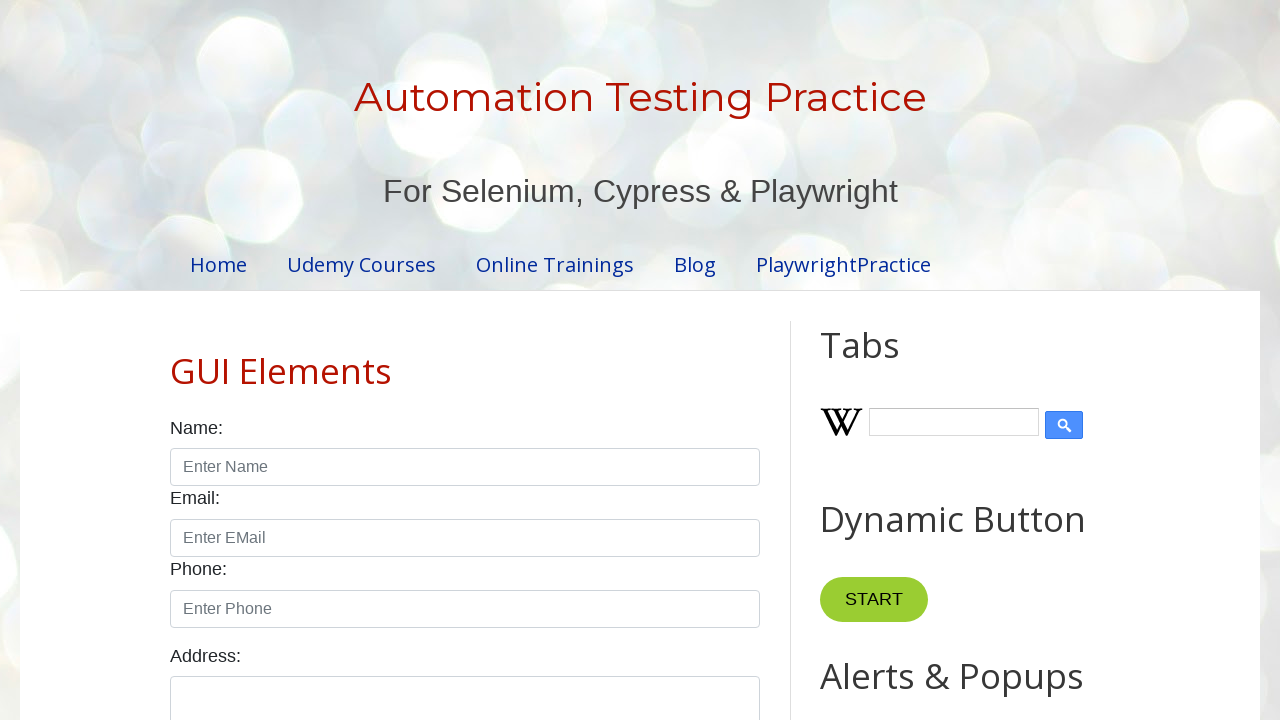

Counted total columns in BookTable: 4
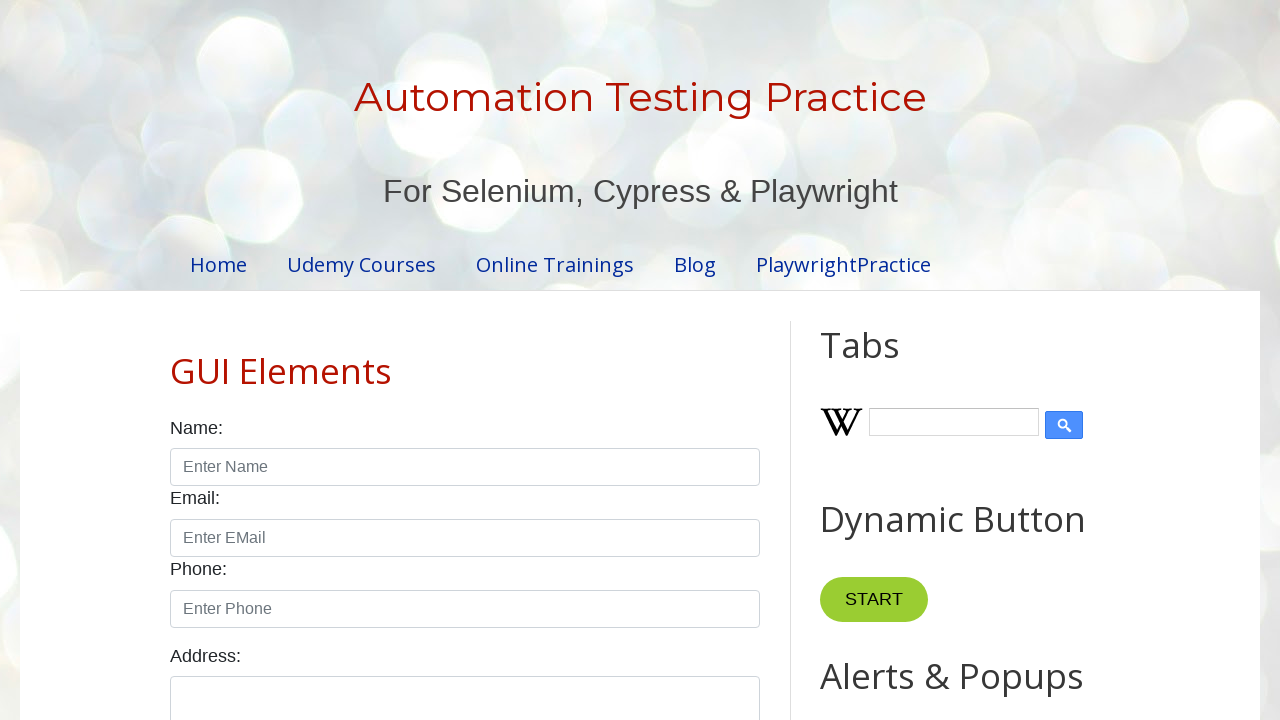

Retrieved data from 5th row, 1st column: Master In Selenium
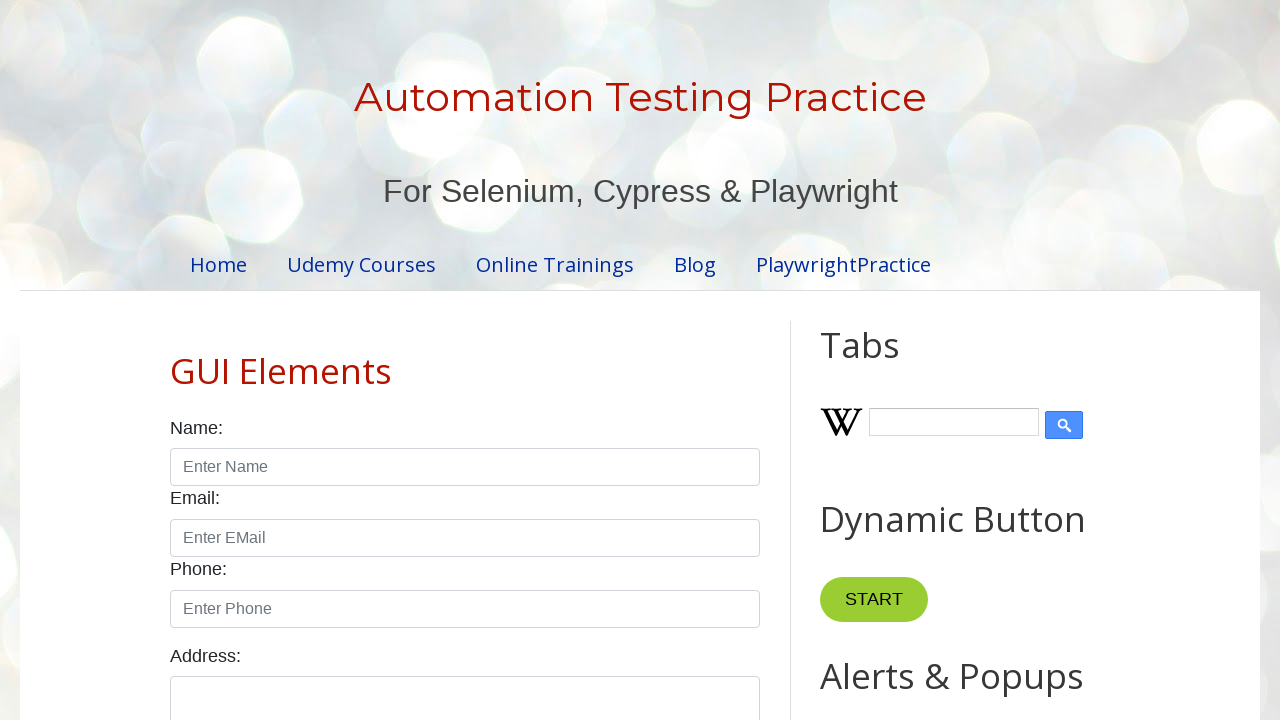

Extracted all data from BookTable (6 rows × 4 columns)
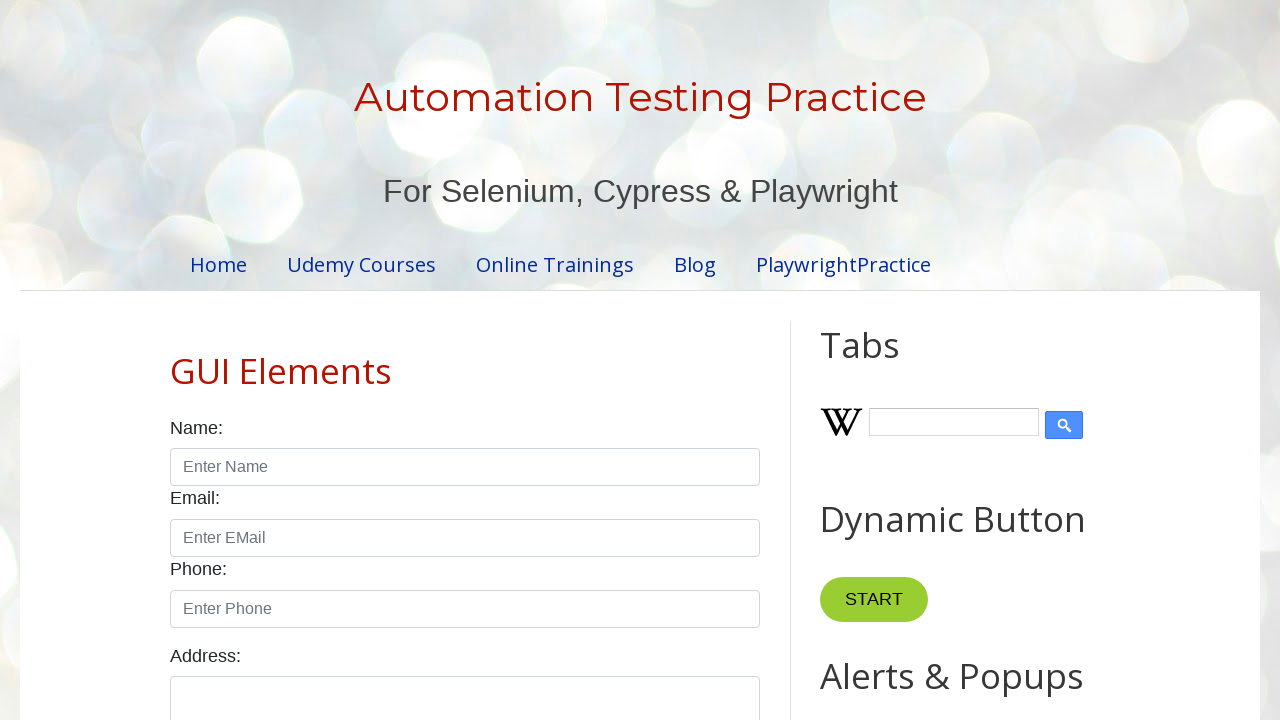

Found book by Mukesh - Title: Learn Java, Price: 500
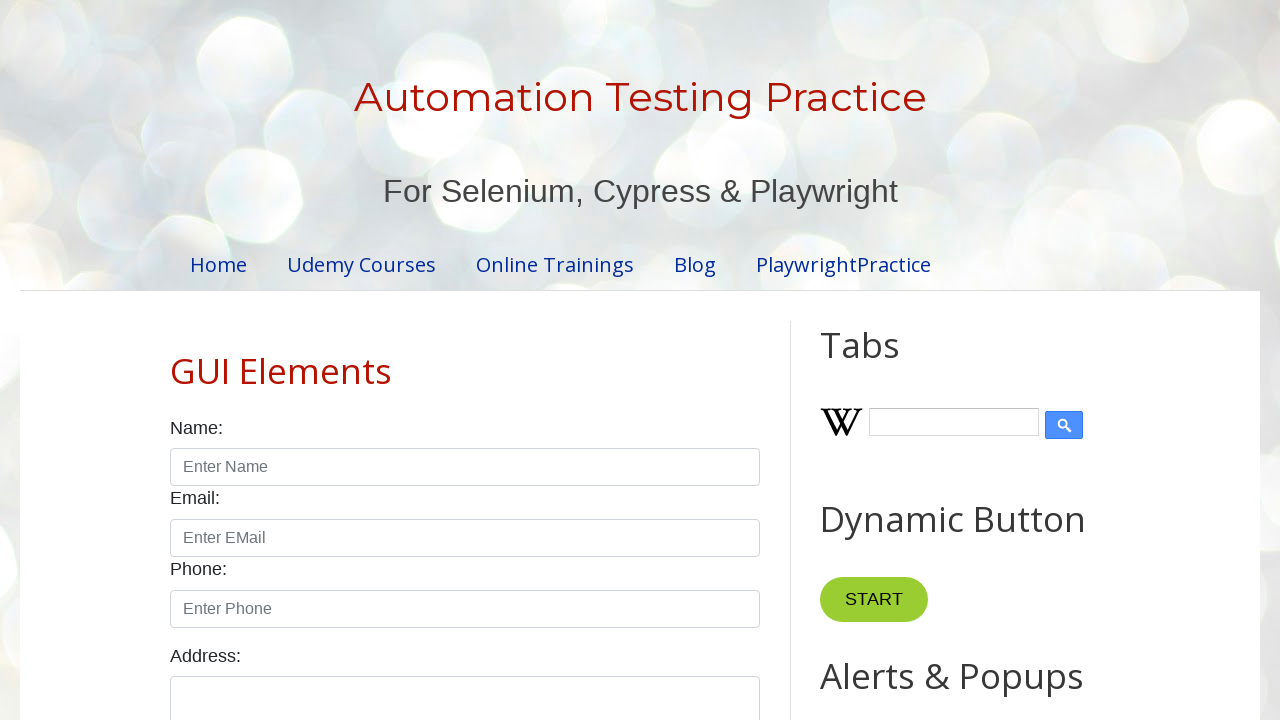

Found book by Mukesh - Title: Master In Selenium, Price: 3000
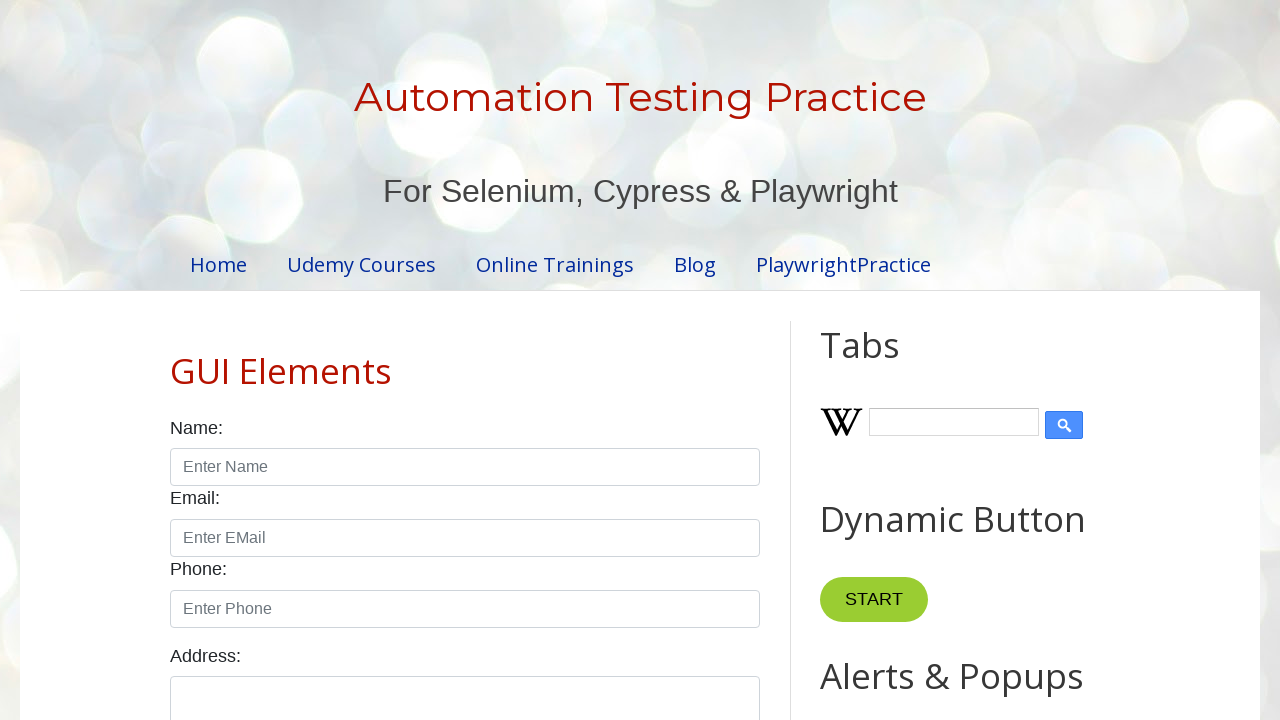

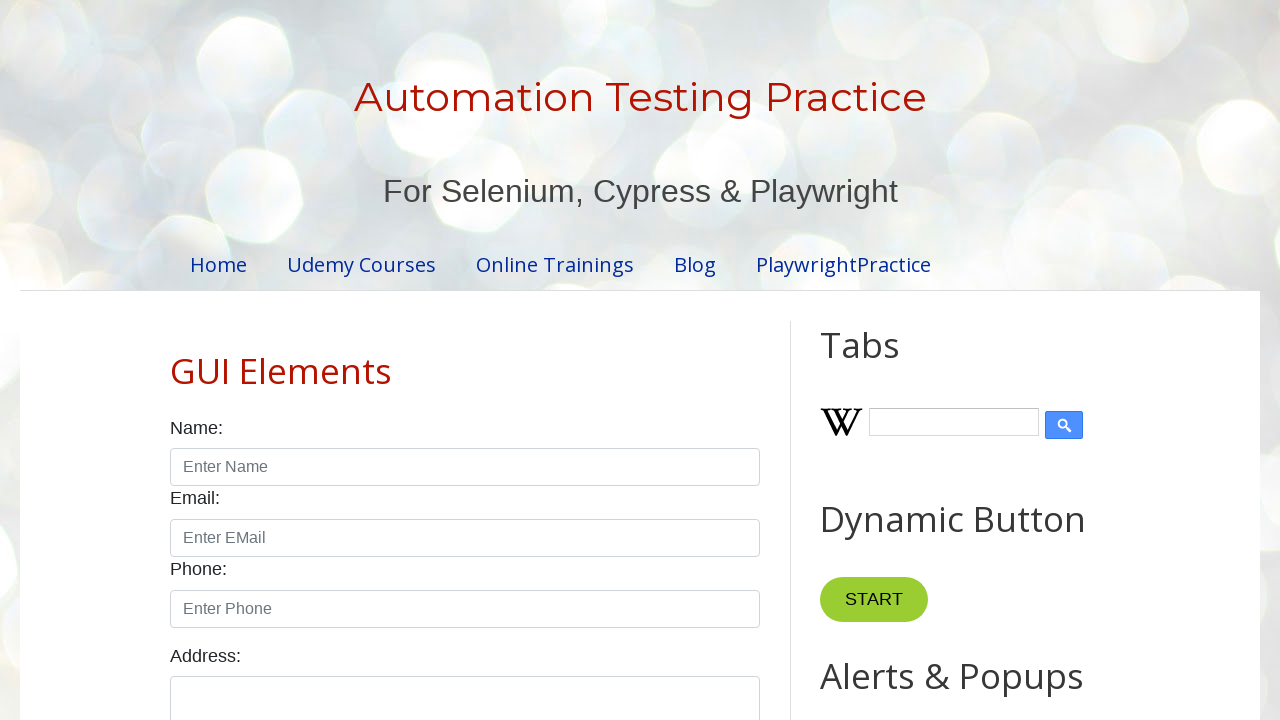